Tests alert handling on the Meghana Bus manage bookings page by clicking the search button without entering details, which triggers a validation alert that is then accepted.

Starting URL: https://www.meghanabus.in/manage-bookings.html

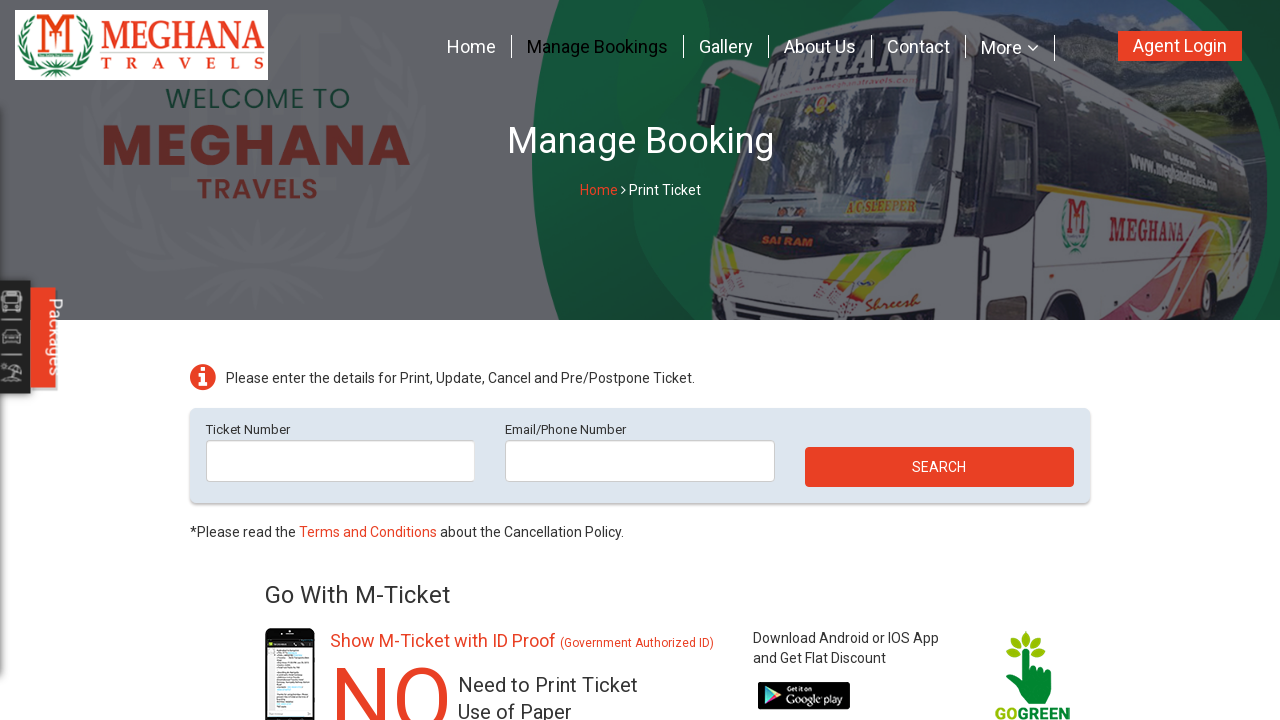

Clicked on manage booking navigation link at (597, 46) on a[href='manage-bookings.html']
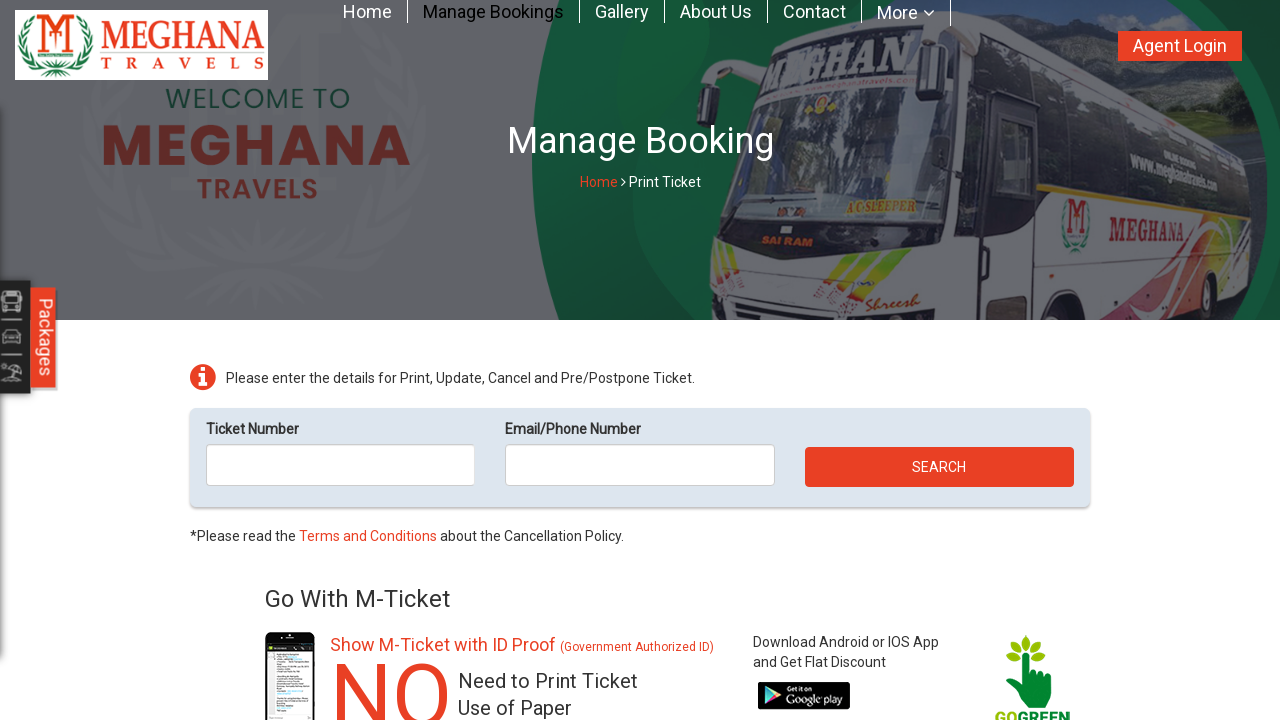

Waited 2 seconds for page to load
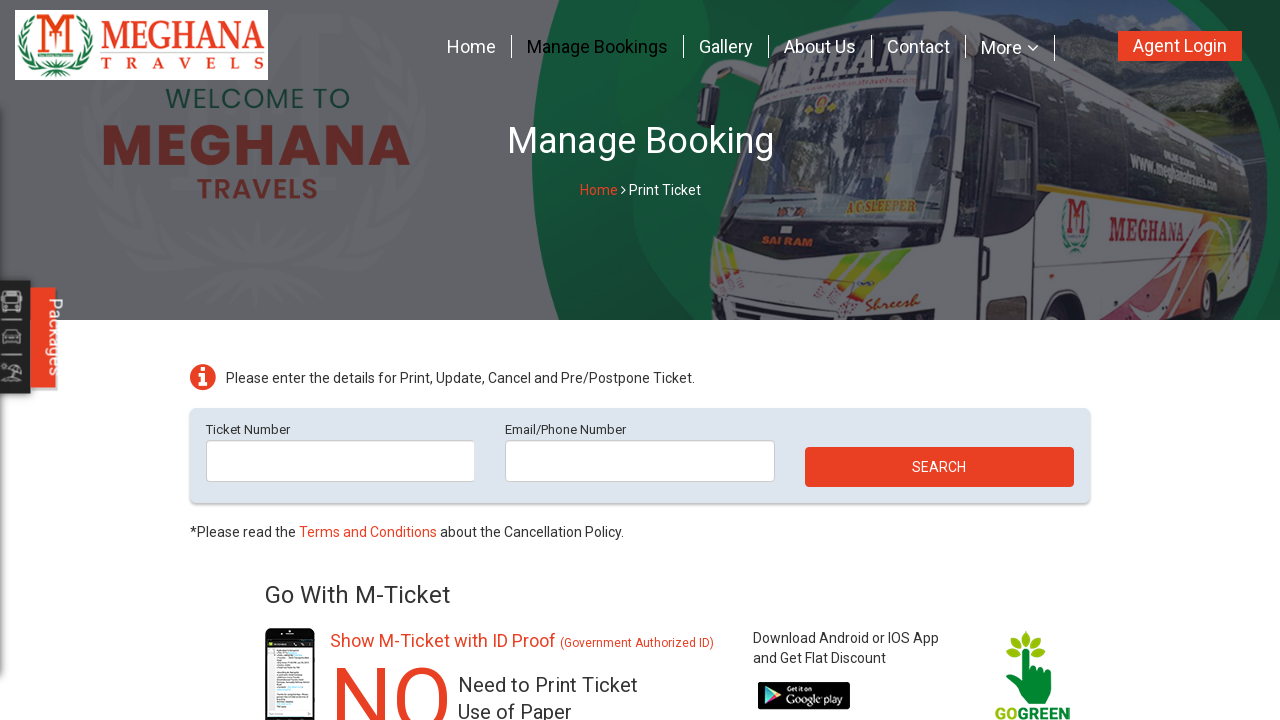

Set up dialog handler to accept alerts
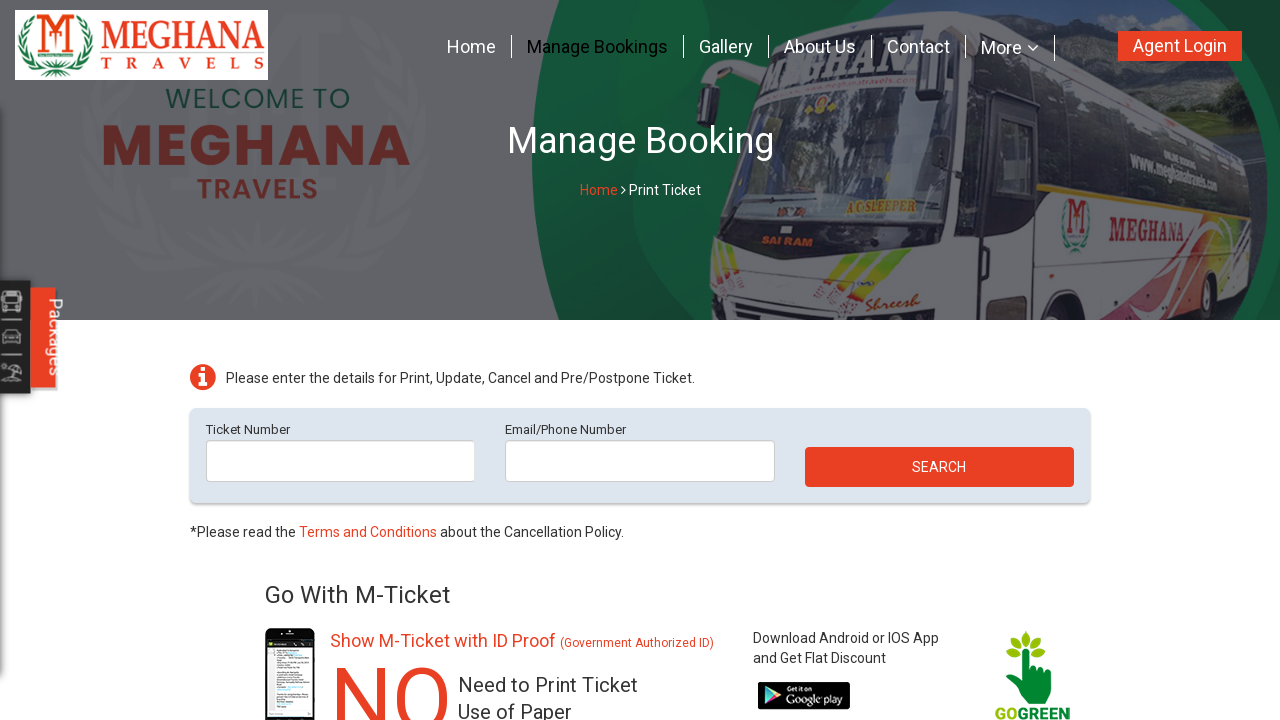

Clicked search button without entering booking details at (939, 467) on button[type='submit']
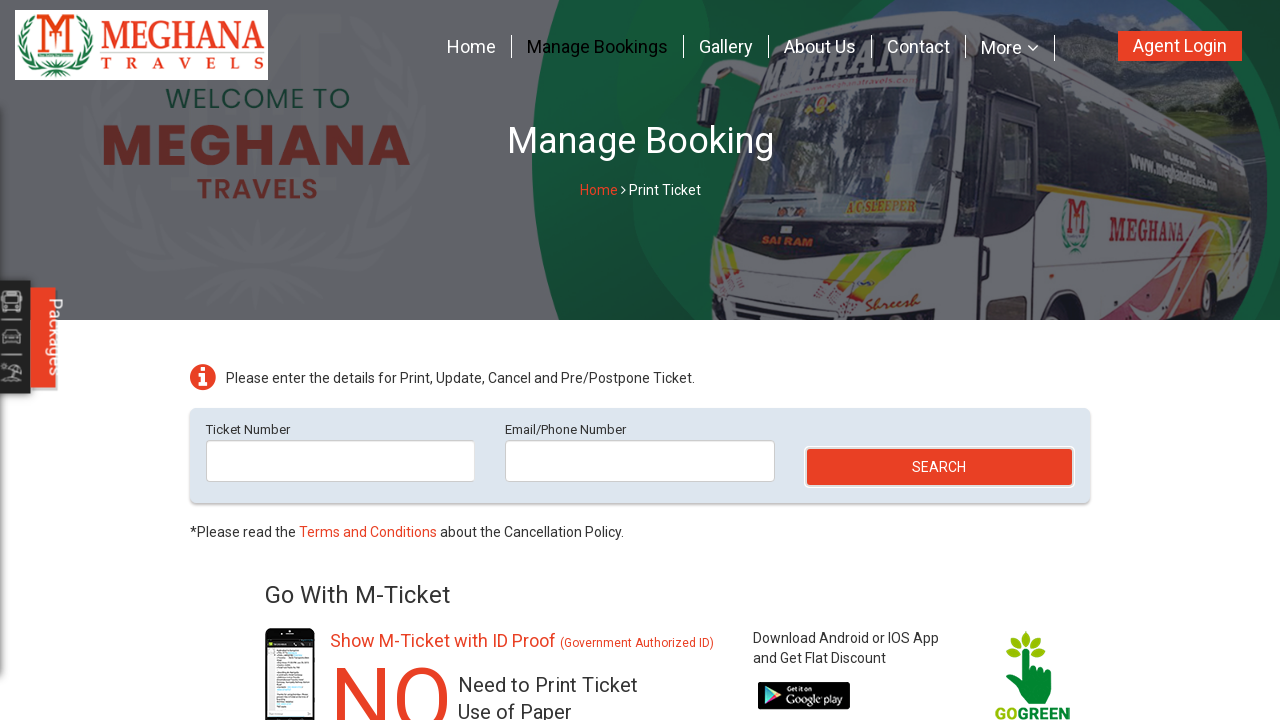

Validation alert was triggered and accepted, error message is now visible
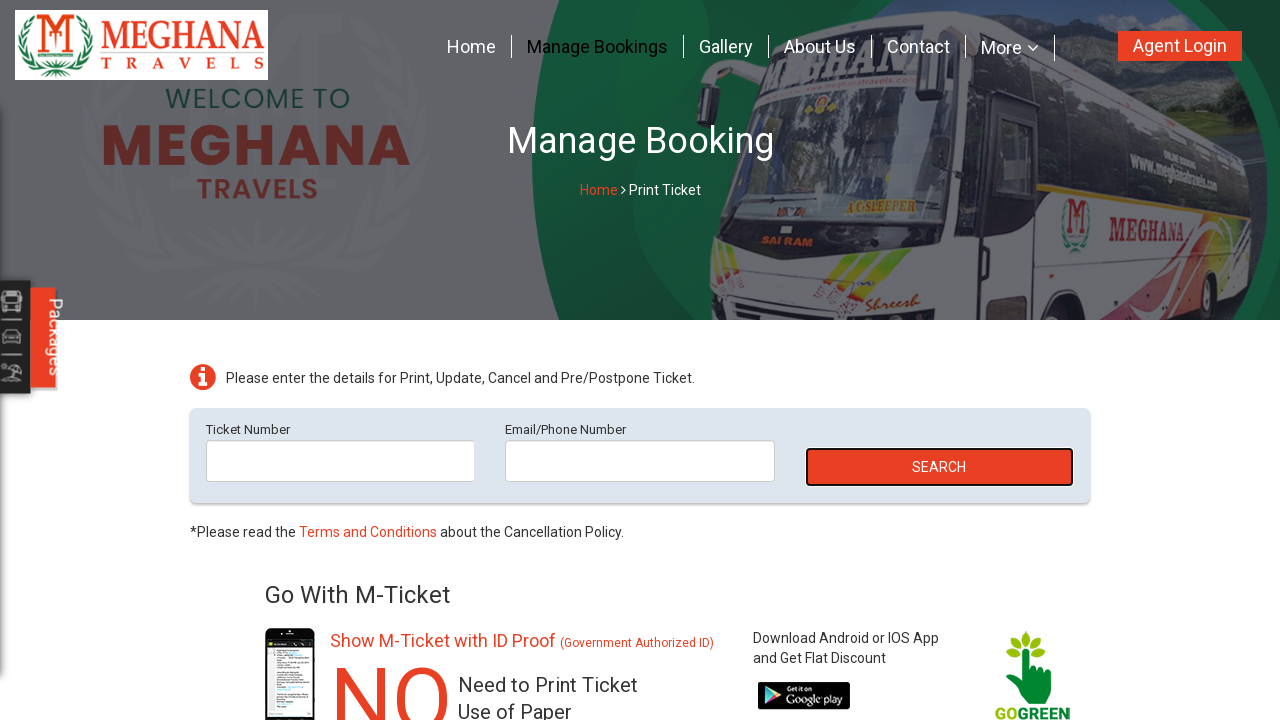

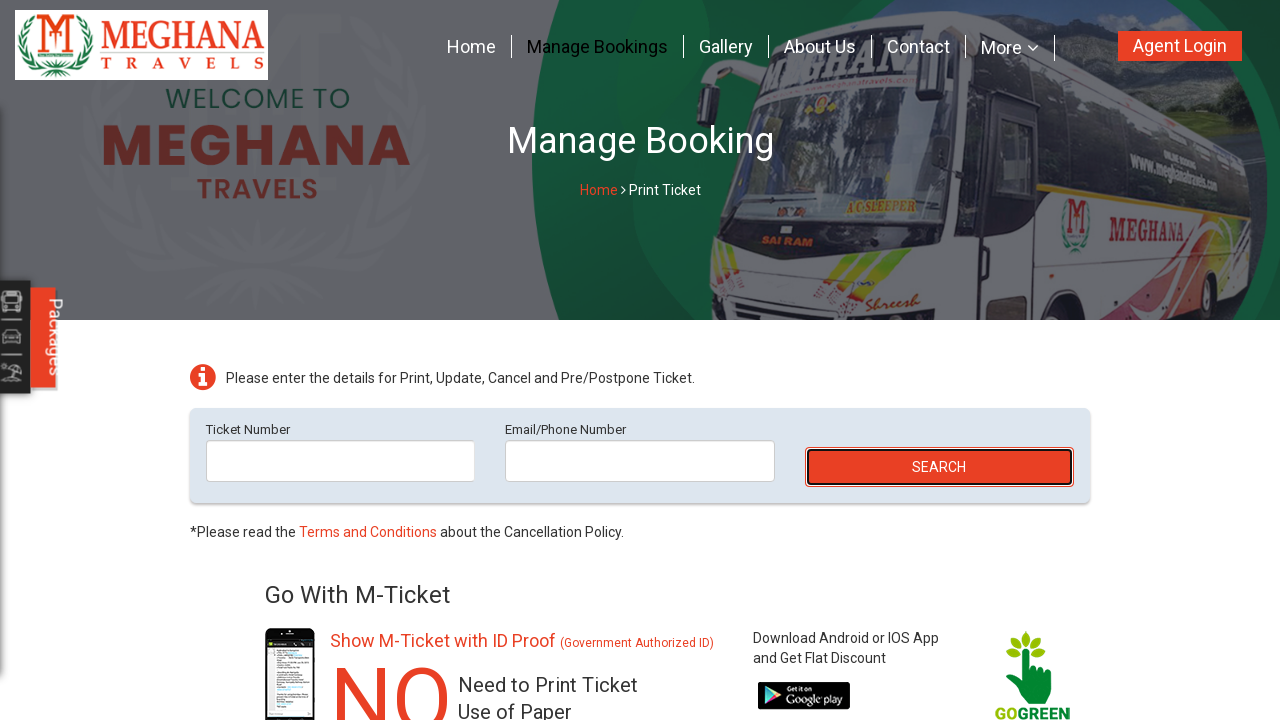